Tests drag and drop functionality by dragging column B to column A position using click-and-hold with offset movement

Starting URL: https://the-internet.herokuapp.com/drag_and_drop

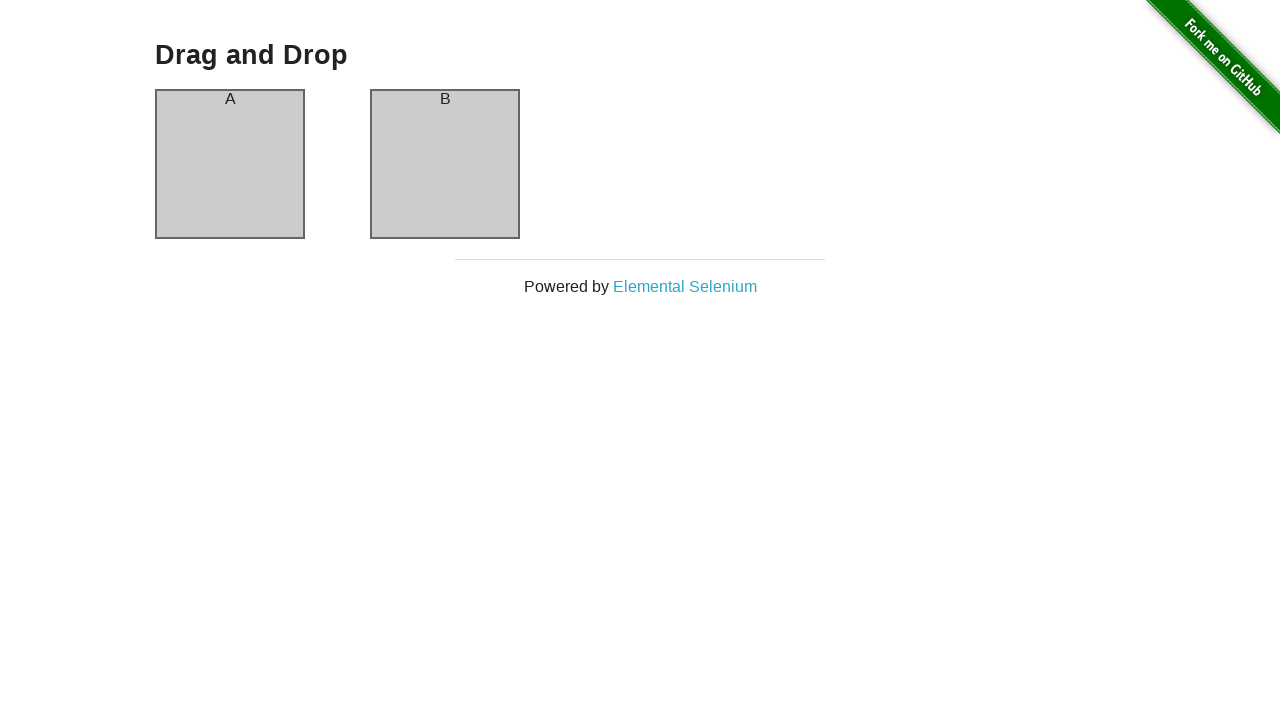

Verified that column A contains 'A'
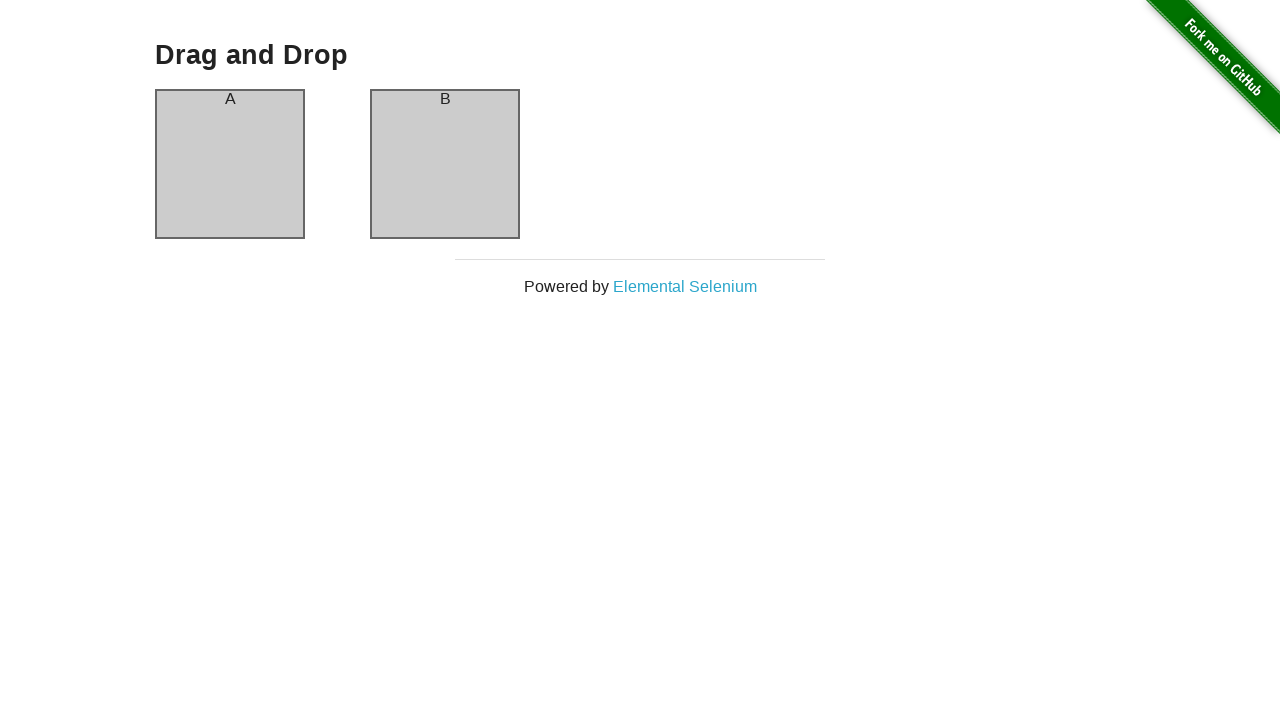

Verified that column B contains 'B'
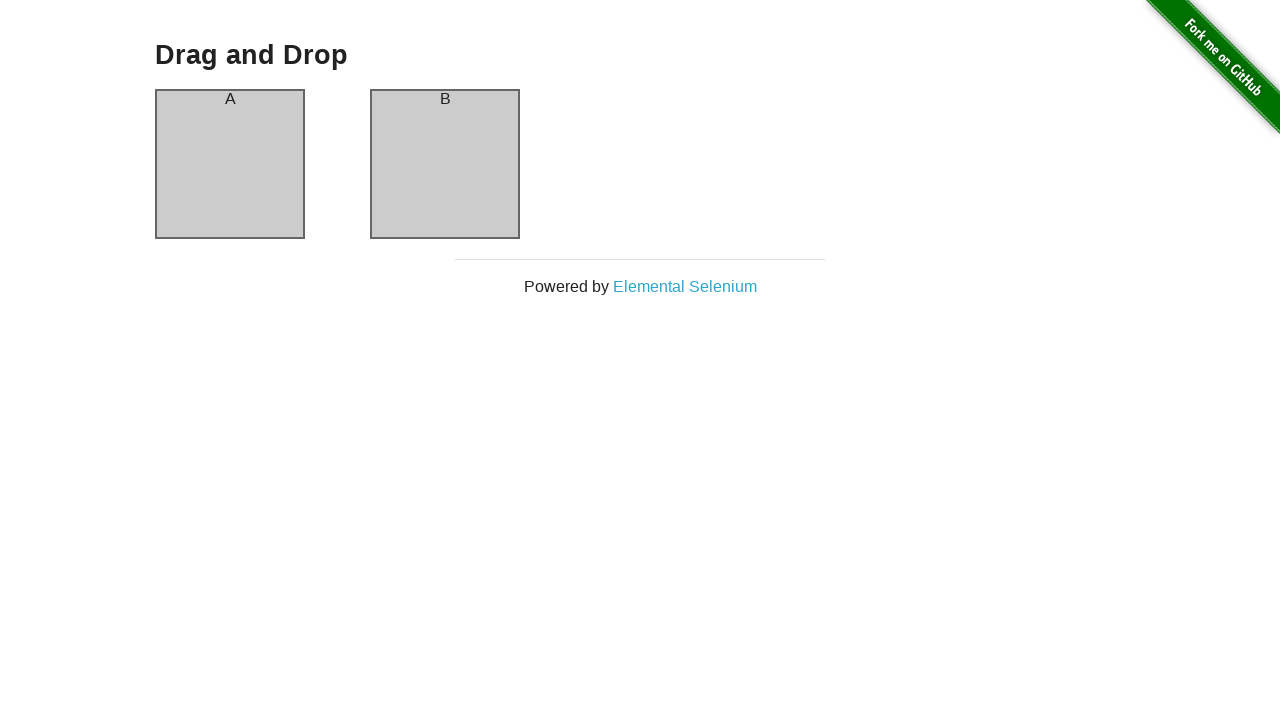

Dragged column B to column A position at (230, 164)
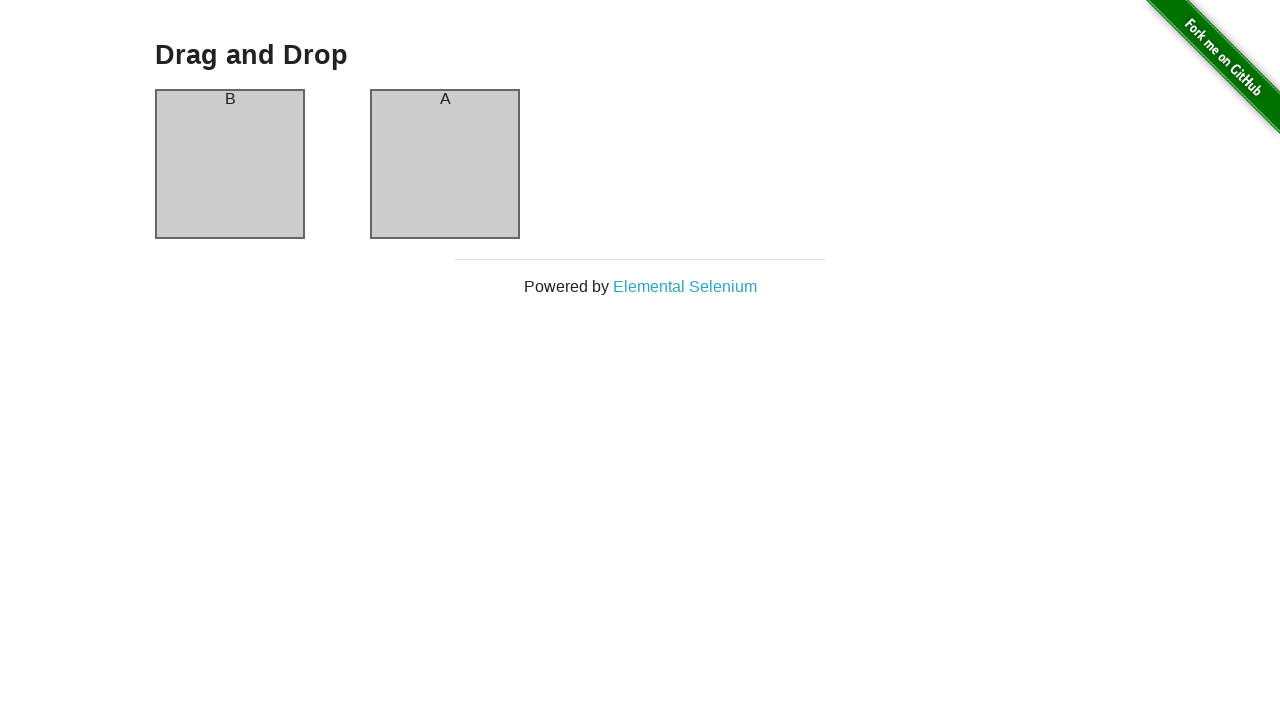

Verified that column A now contains 'B' after drag and drop
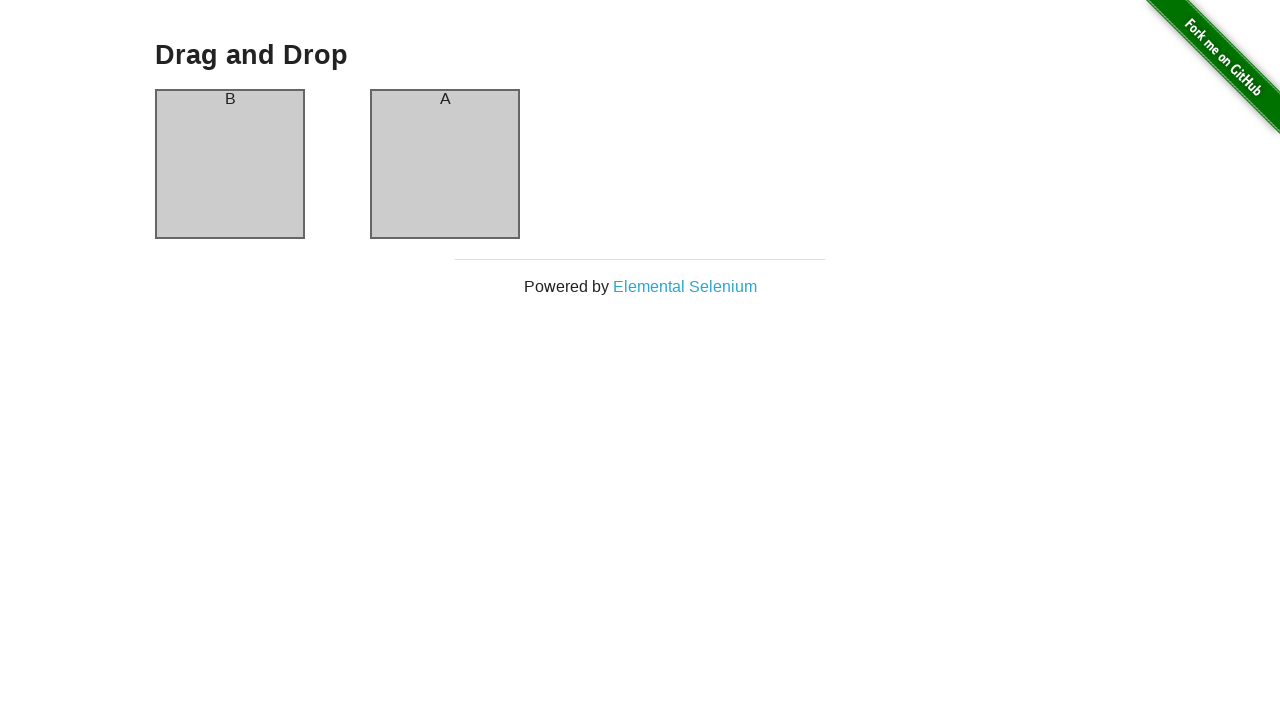

Verified that column B now contains 'A' after drag and drop
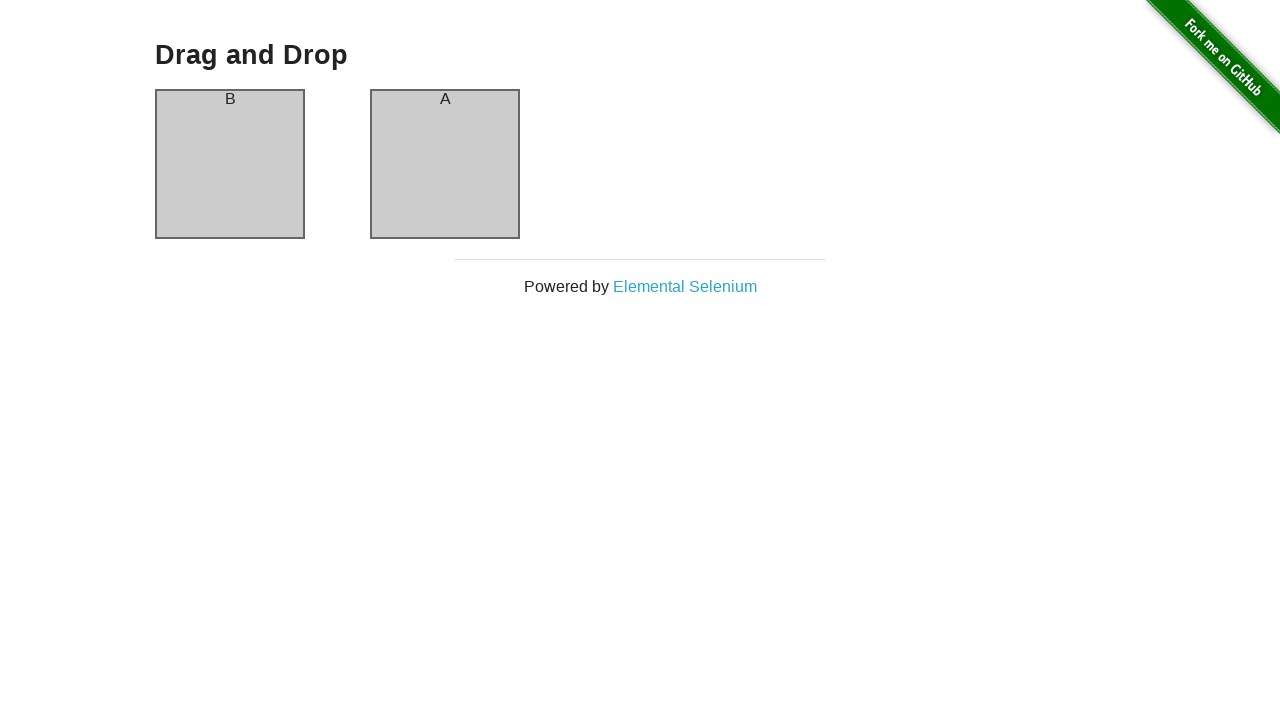

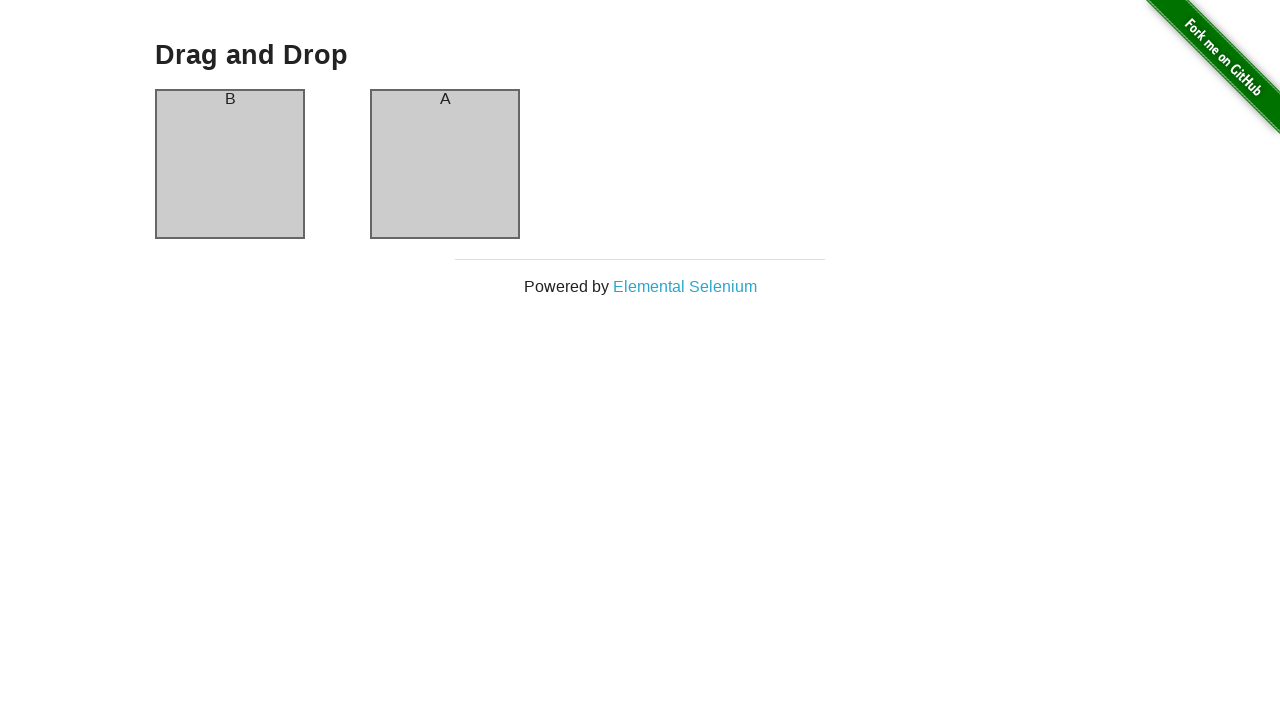